Tests prompt alert functionality by clicking the prompt button, entering text into the alert, and accepting it

Starting URL: https://testautomationpractice.blogspot.com/

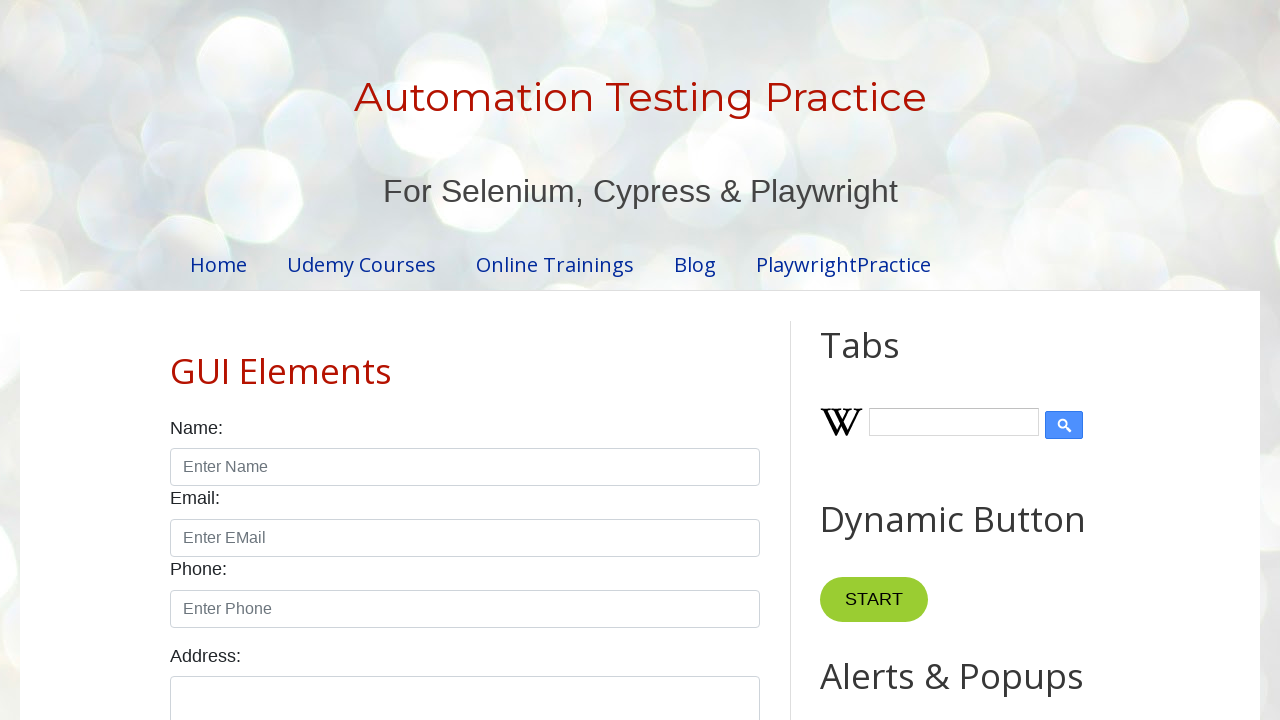

Clicked the prompt alert button at (890, 360) on xpath=//*[@id="promptBtn"]
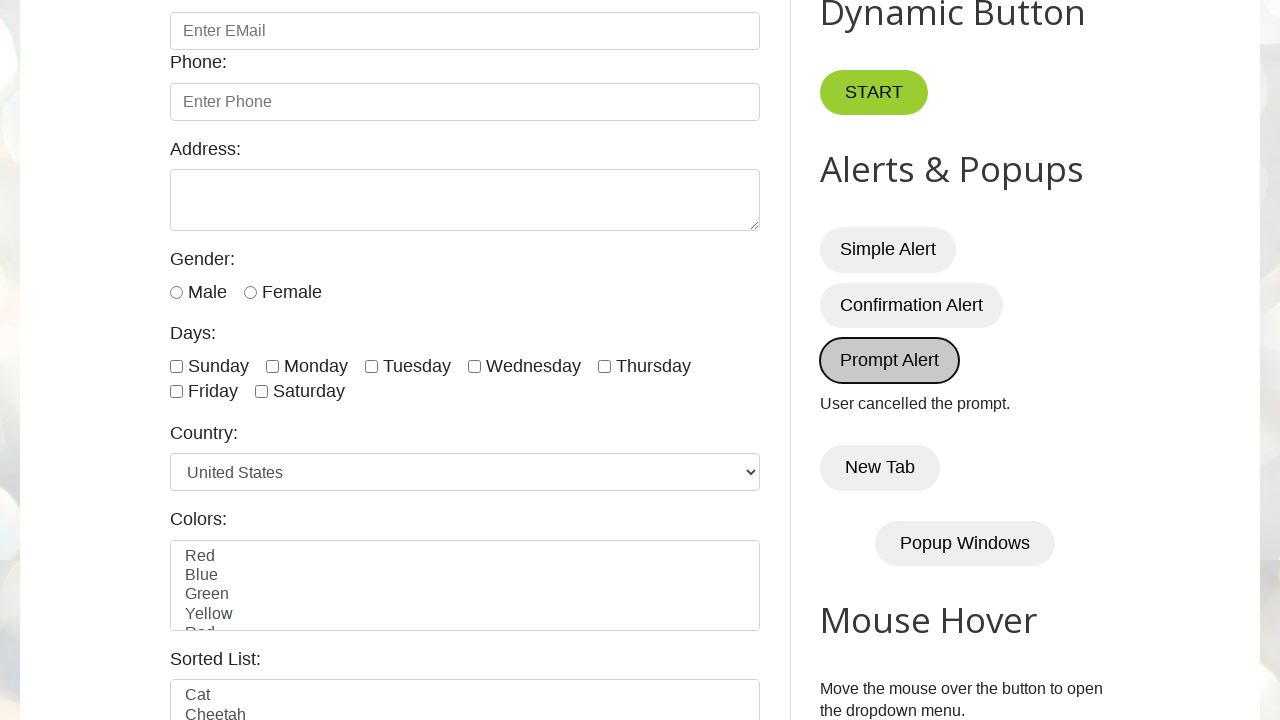

Set up dialog handler to accept prompt with text 'hey you'
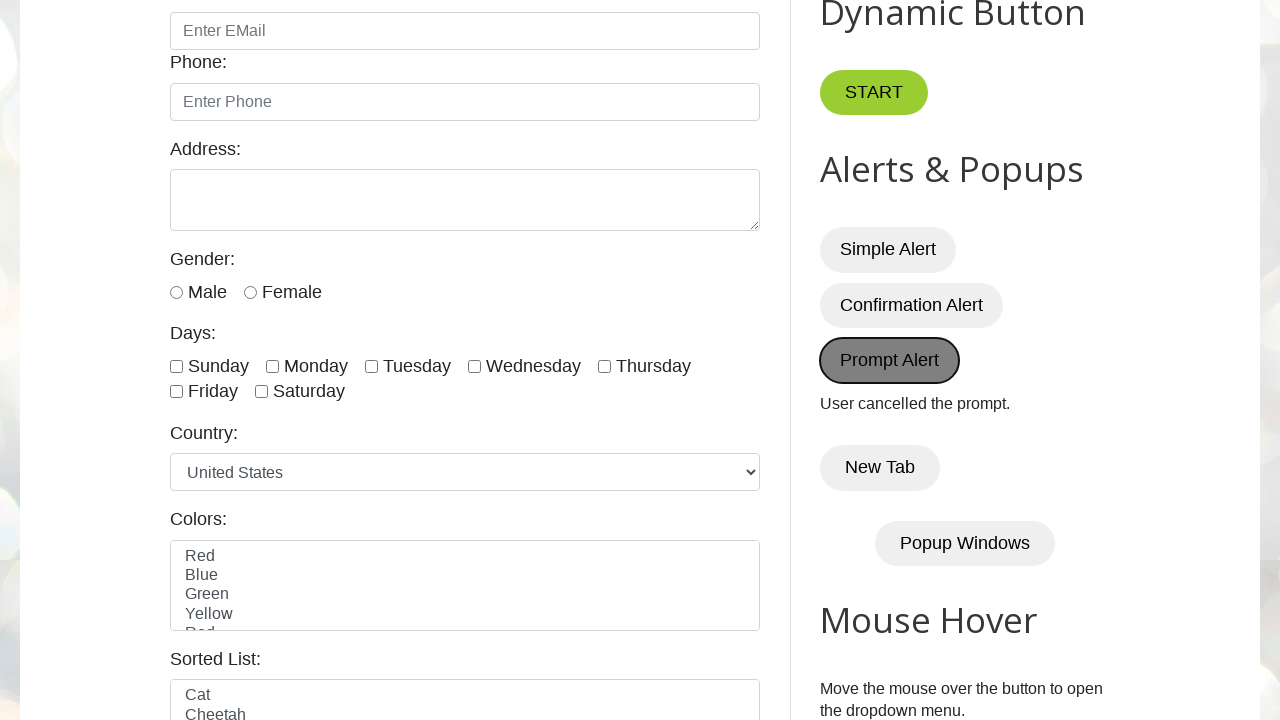

Clicked the prompt button to trigger the dialog at (890, 360) on xpath=//*[@id="promptBtn"]
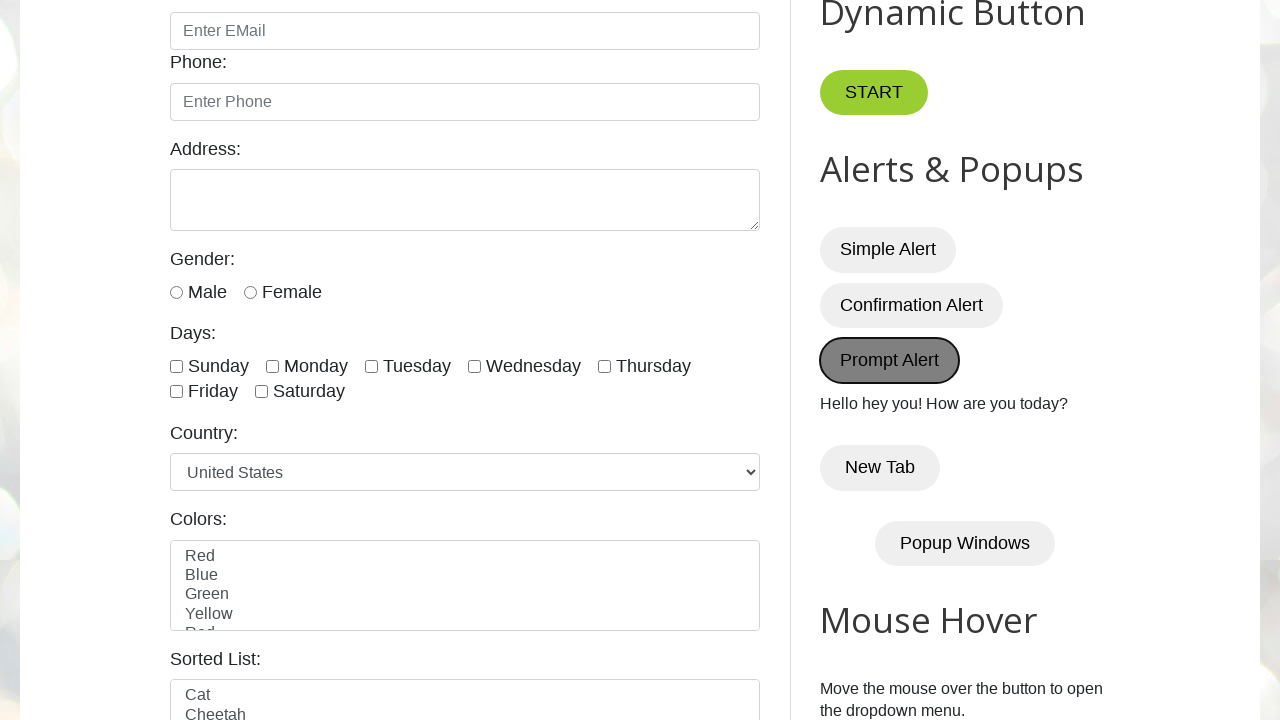

Waited 1 second for interaction to complete
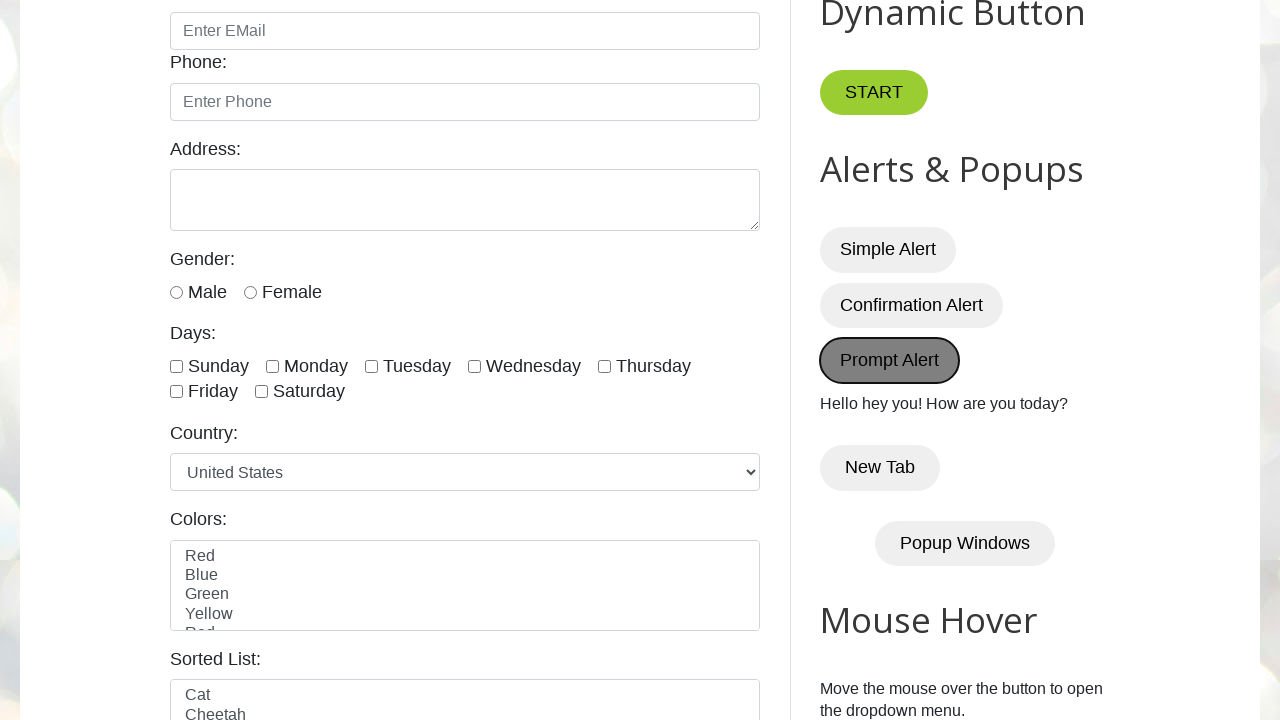

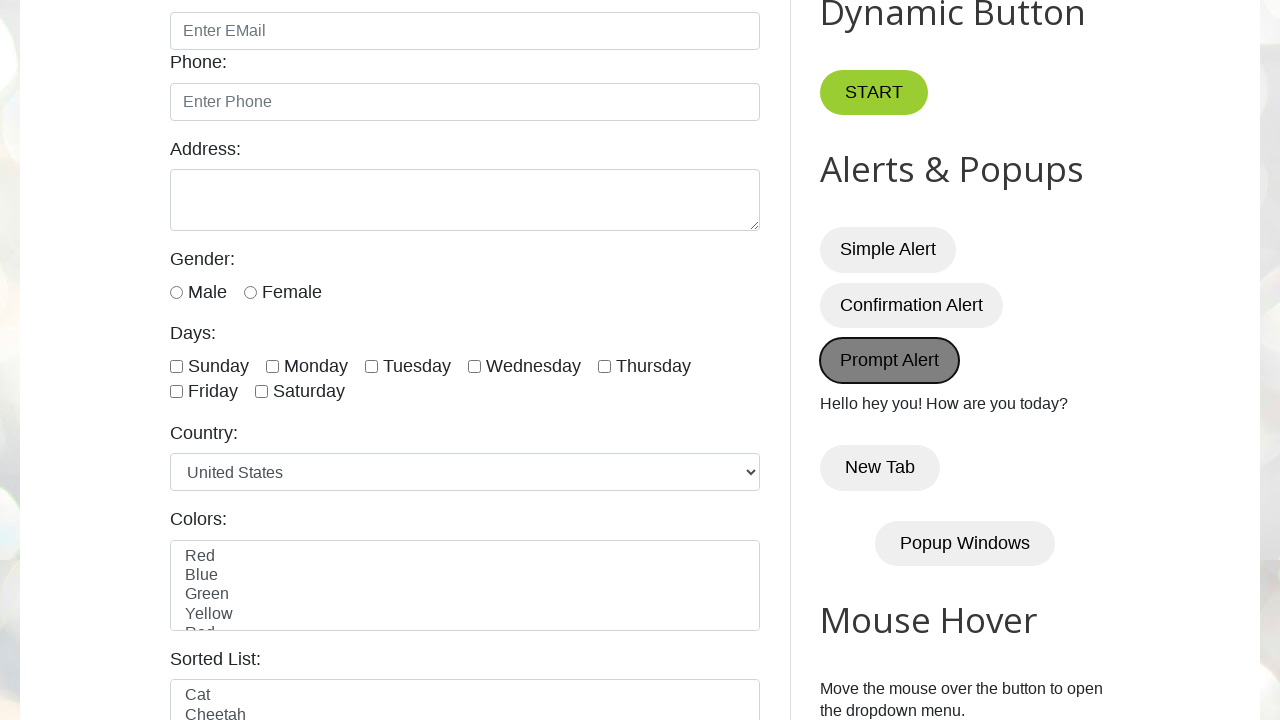